Searches for a course by catalog number on the Western University timetable system and waits for search results to load

Starting URL: https://studentservices.uwo.ca/secure/timetables/SummerTT/ttindex.cfm

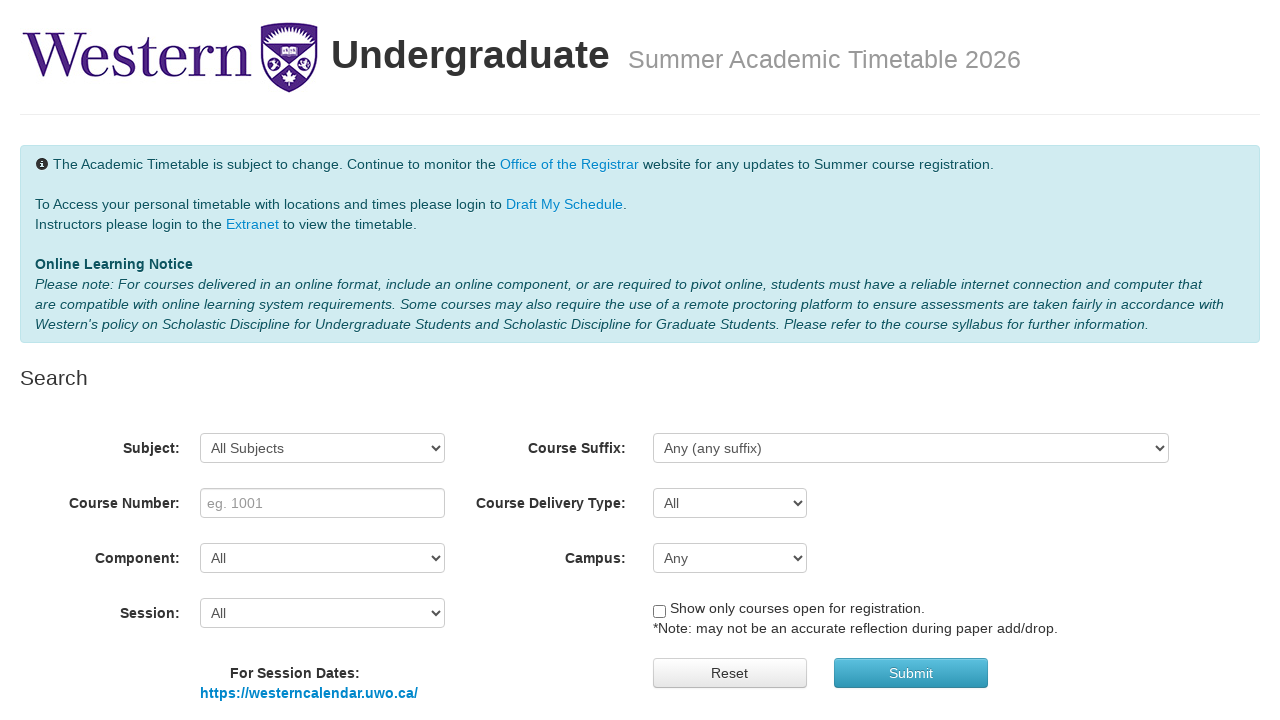

Filled course catalog number field with '1027' on #inputCatalognbr
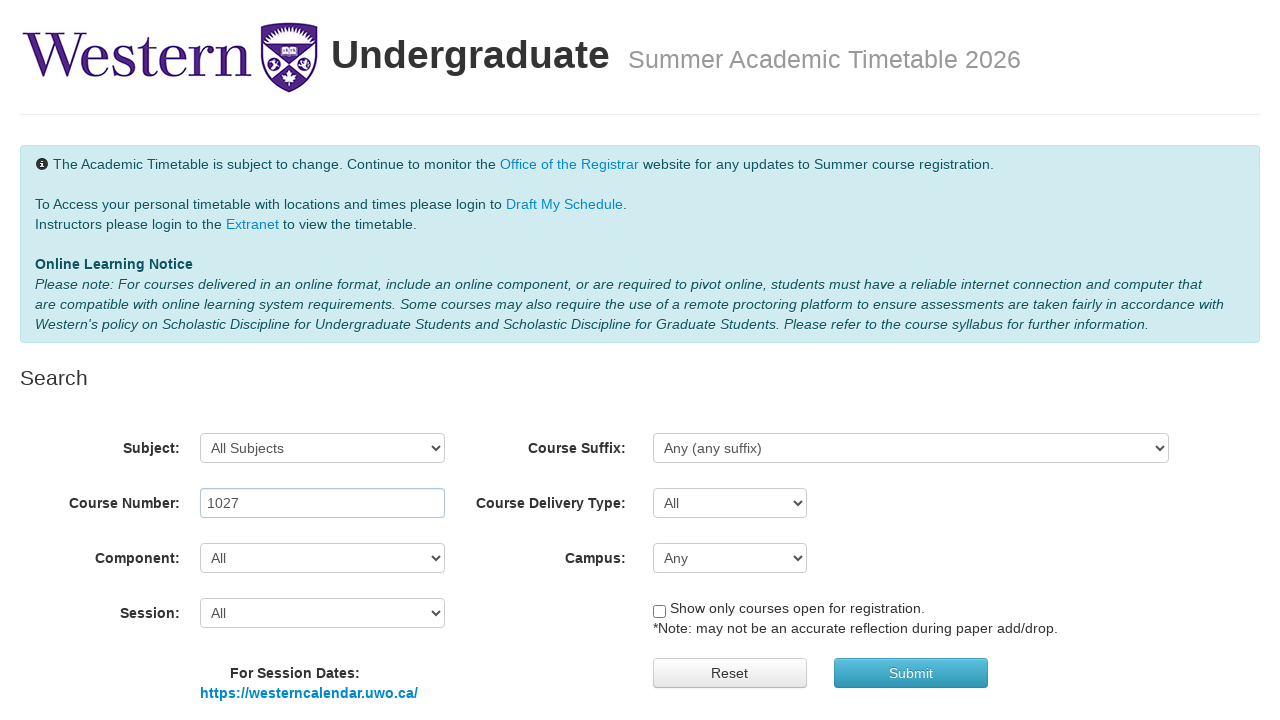

Submitted search form by pressing Enter on #inputCatalognbr
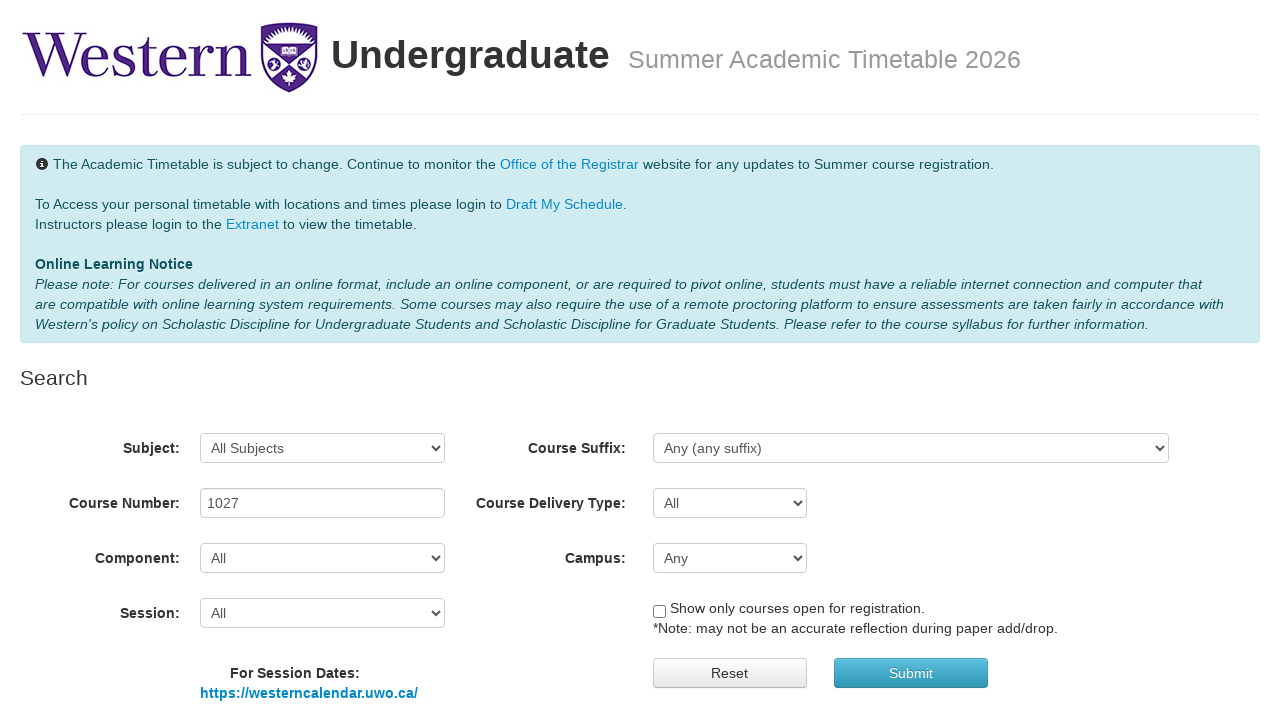

Search results loaded - results table is now visible
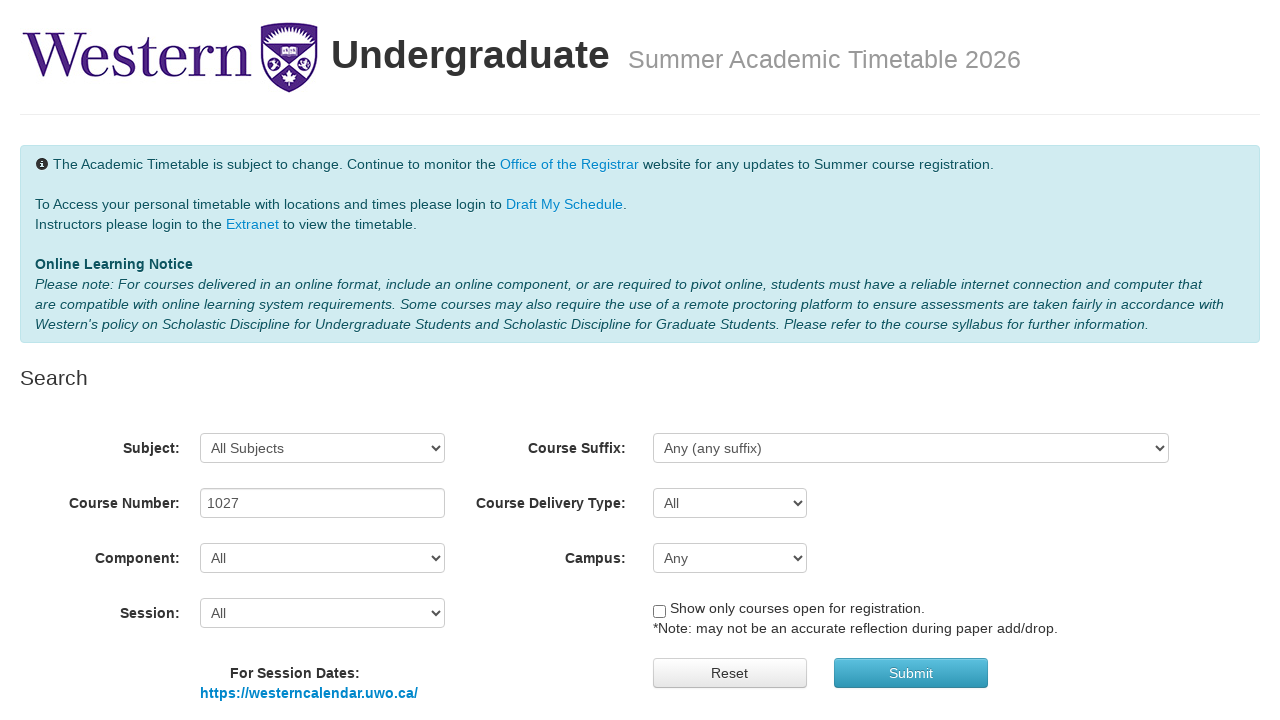

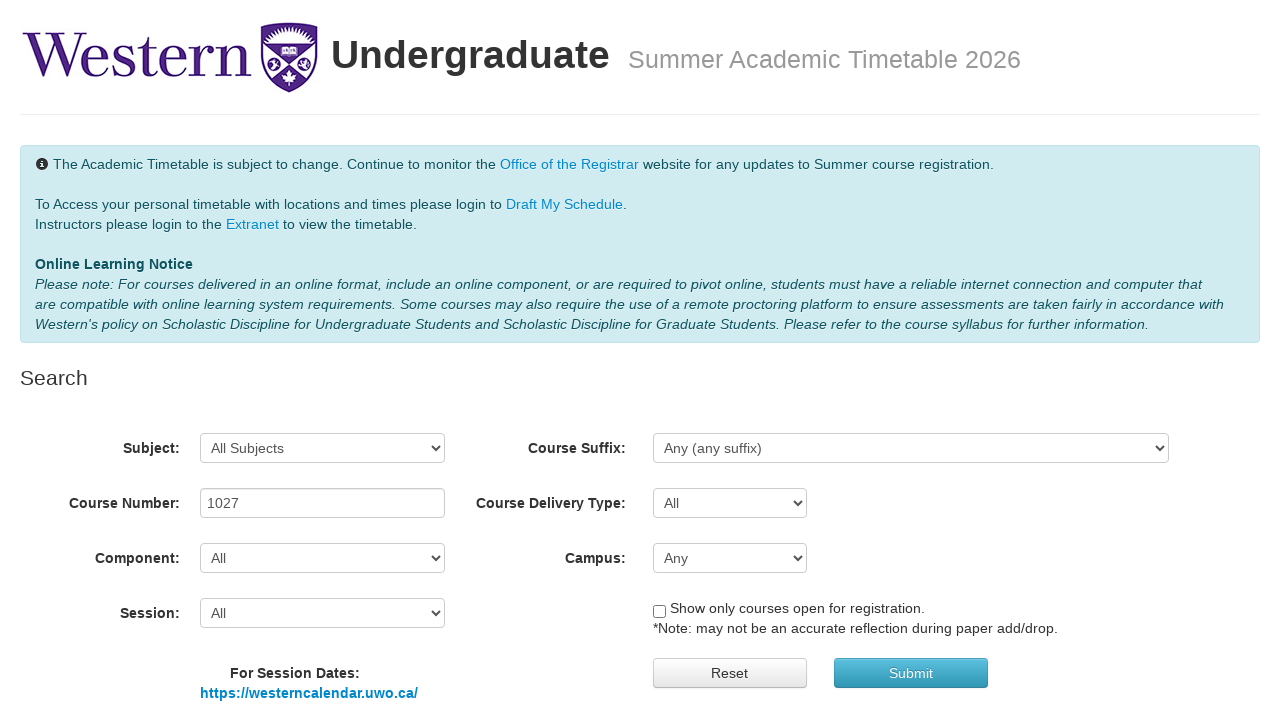